Tests adding a new item to the todo list by filling the input field and pressing Enter, then verifying the item appears in the list.

Starting URL: https://demo.playwright.dev/todomvc

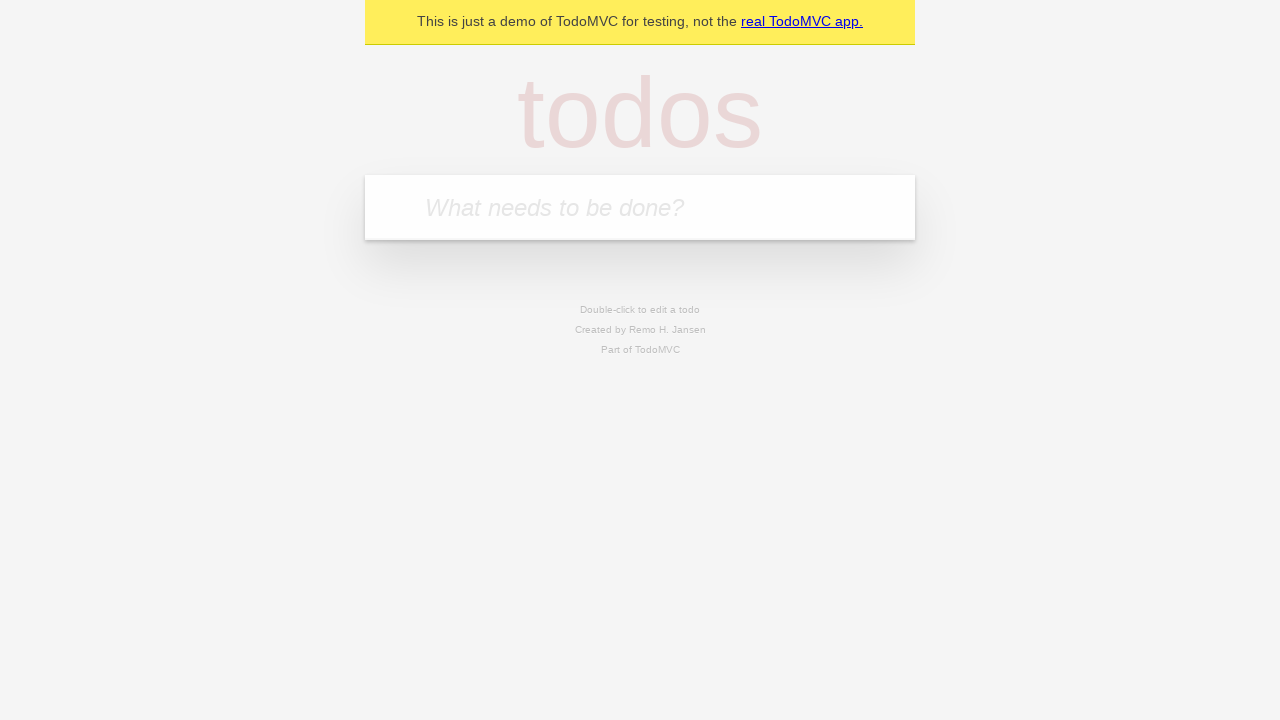

Filled todo input field with 'hello' on input.new-todo
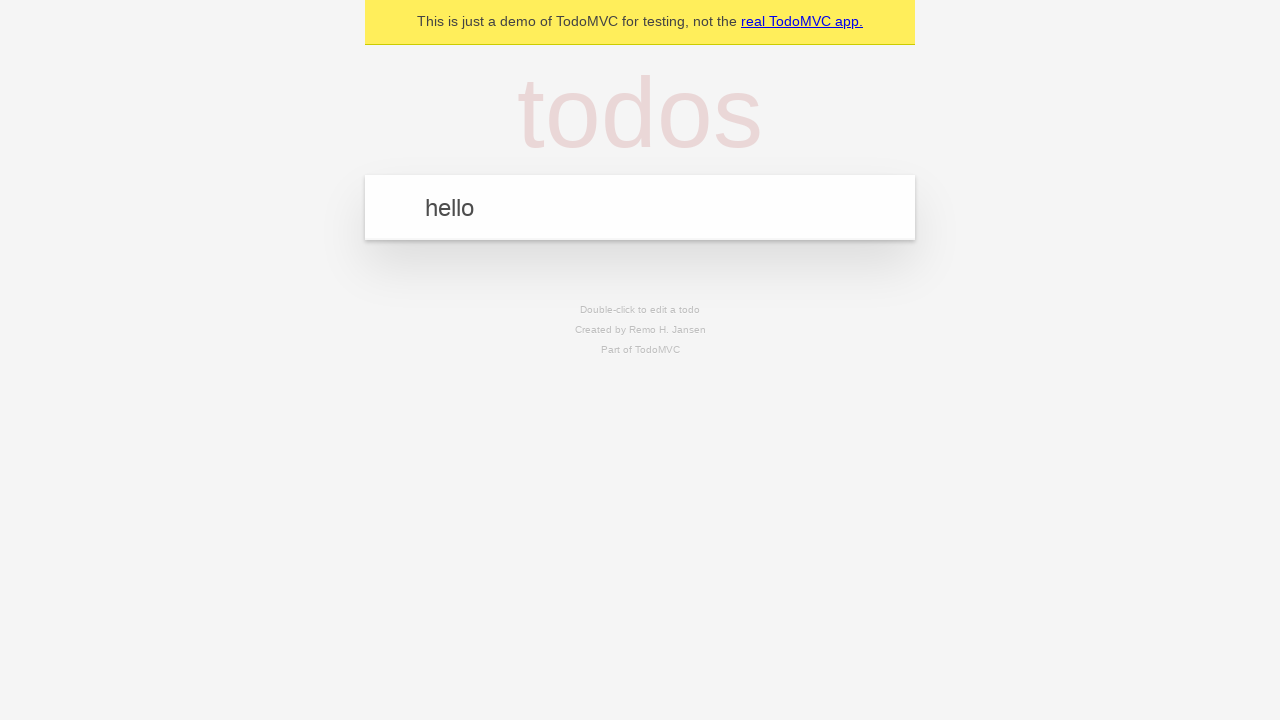

Pressed Enter to add the todo item on input.new-todo
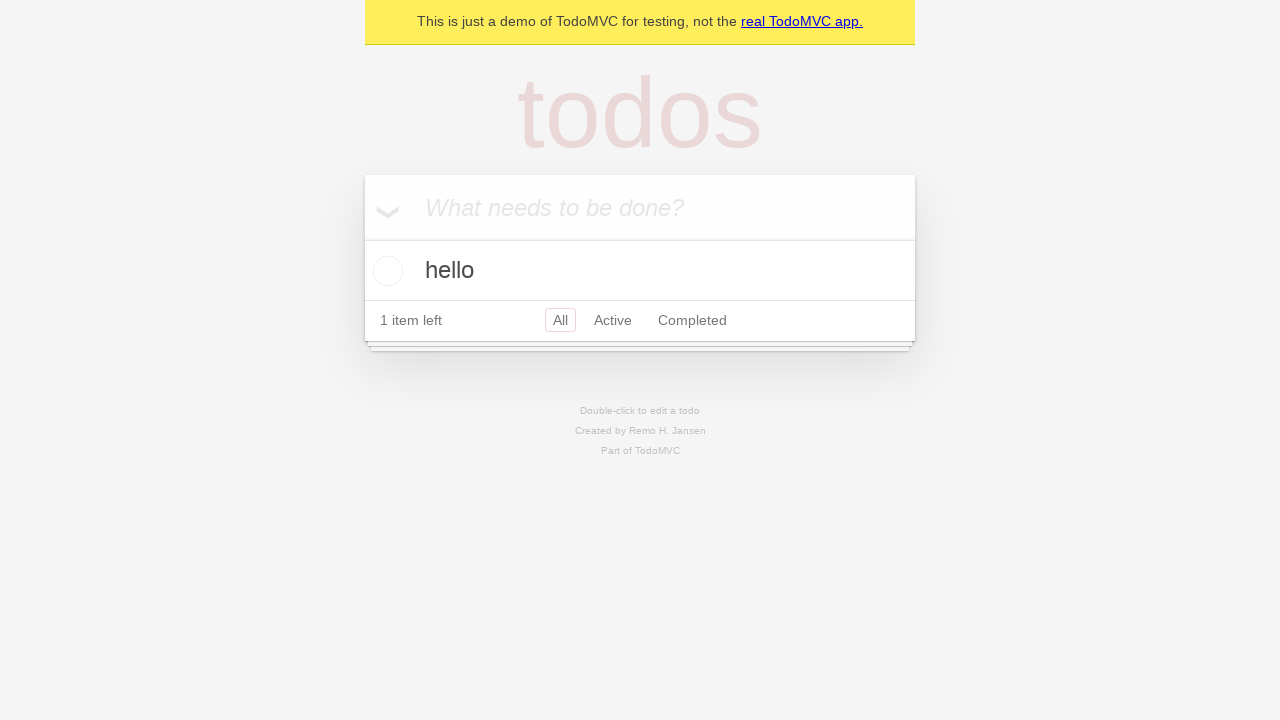

Verified new todo item appeared in the list
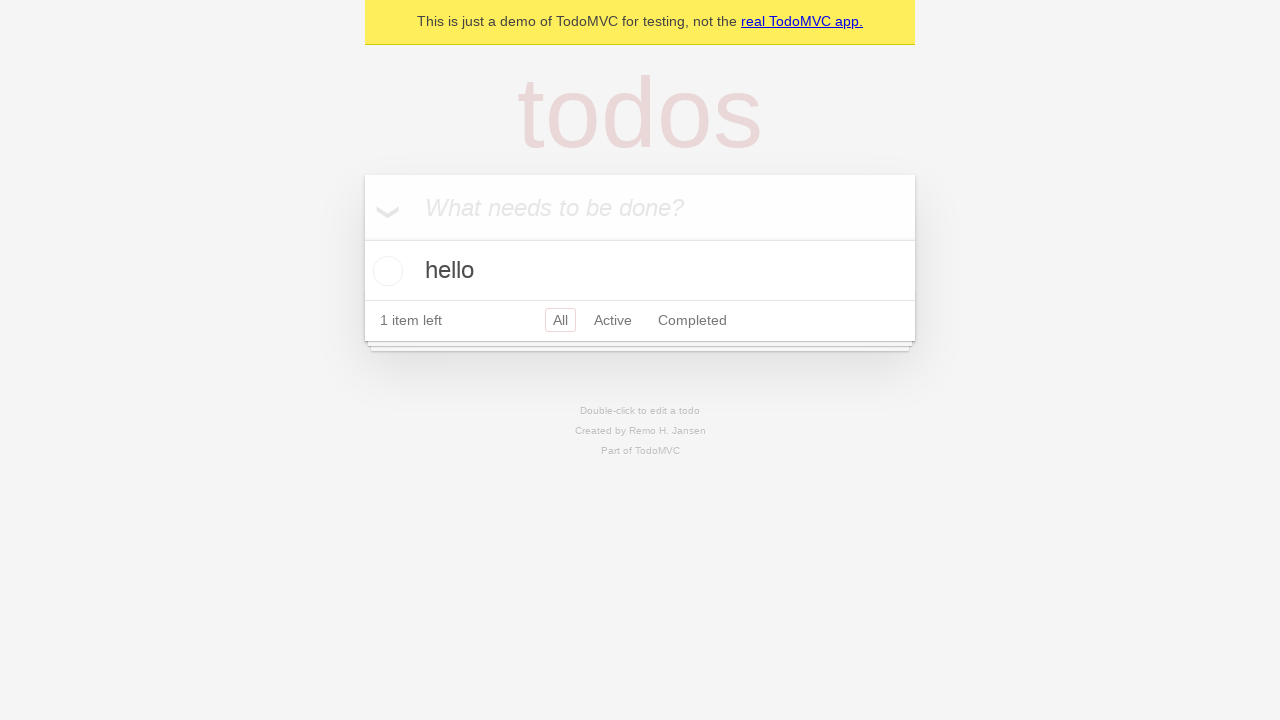

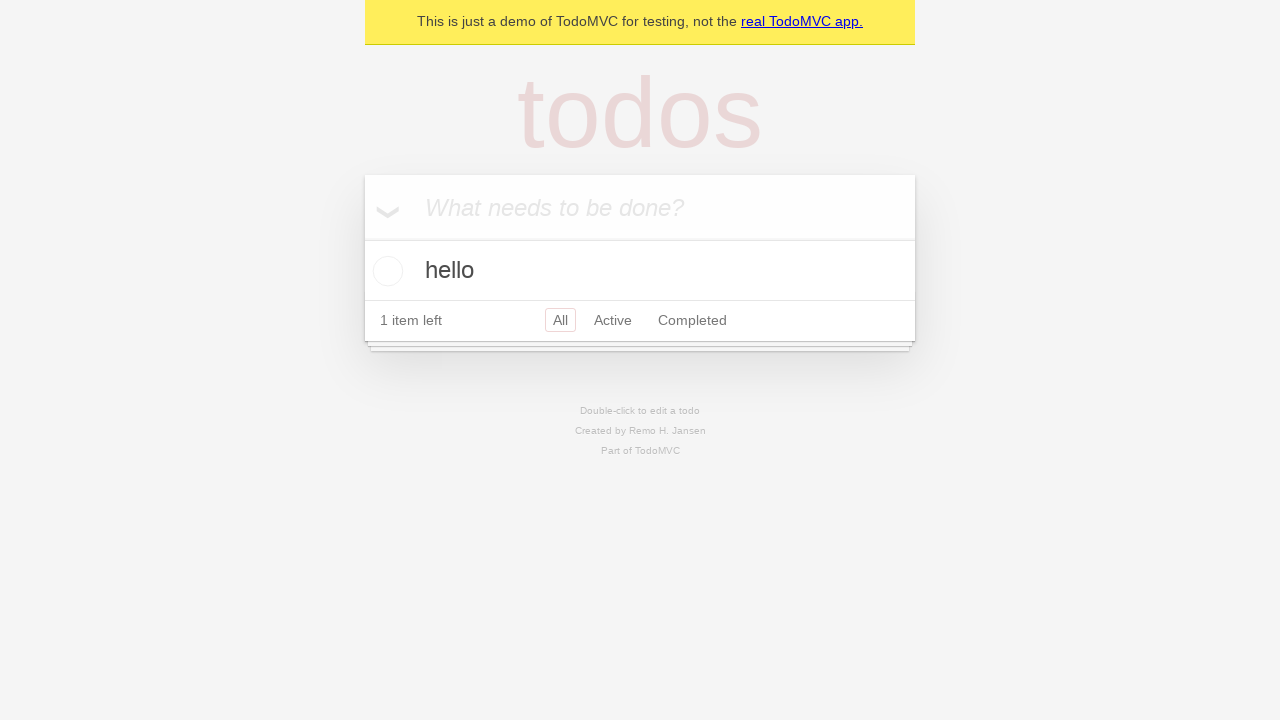